Tests file download functionality by navigating to a download page and clicking on a download link to trigger a file download.

Starting URL: https://the-internet.herokuapp.com/download

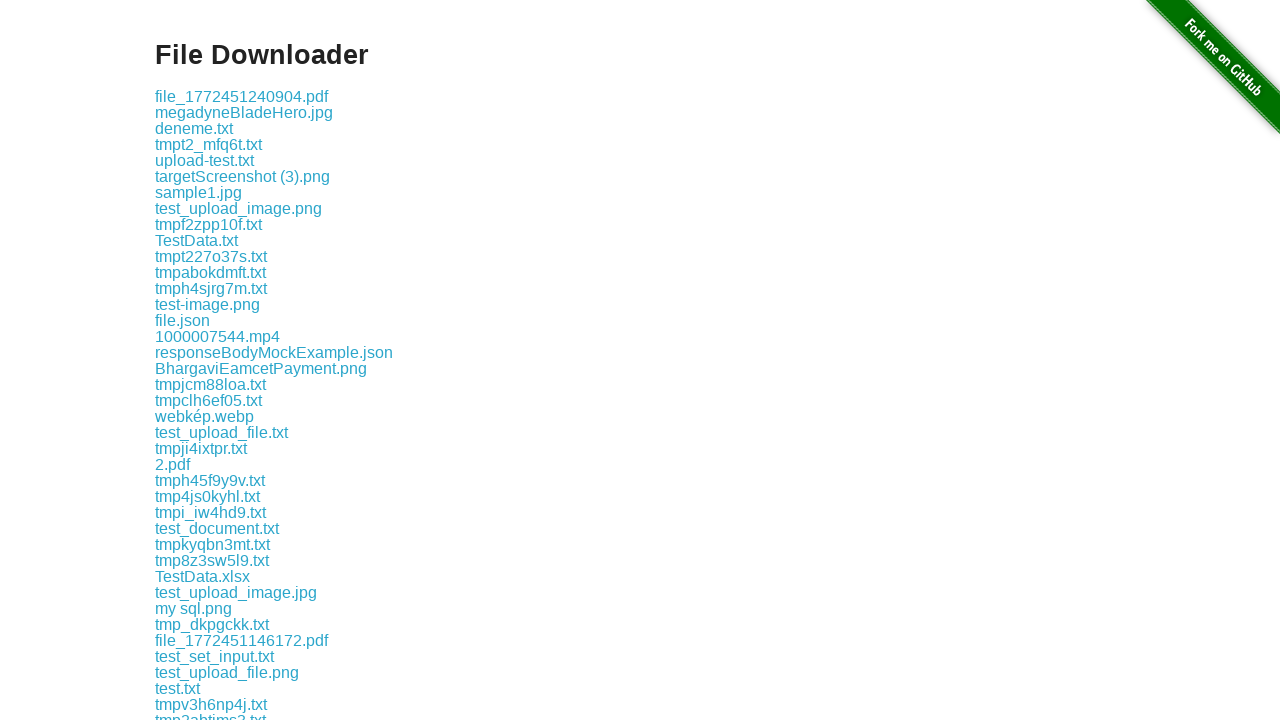

Clicked on the download link to initiate file download at (242, 96) on .example a
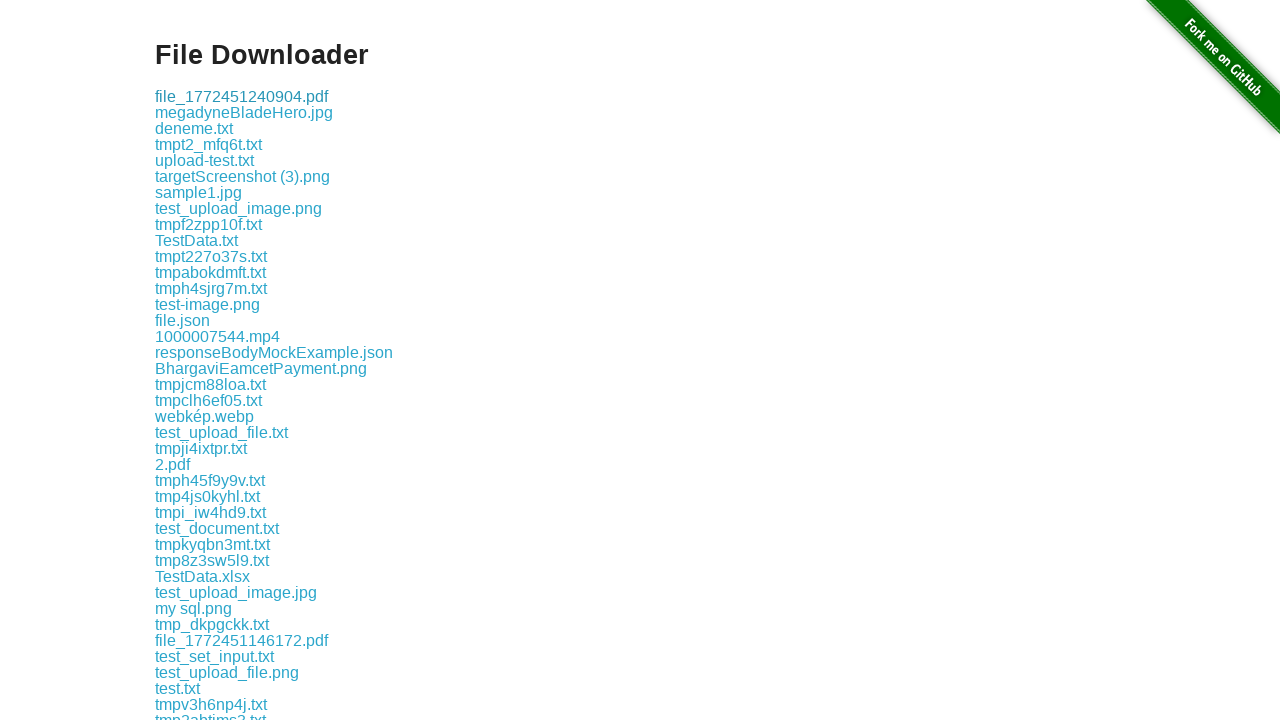

Waited for download to complete
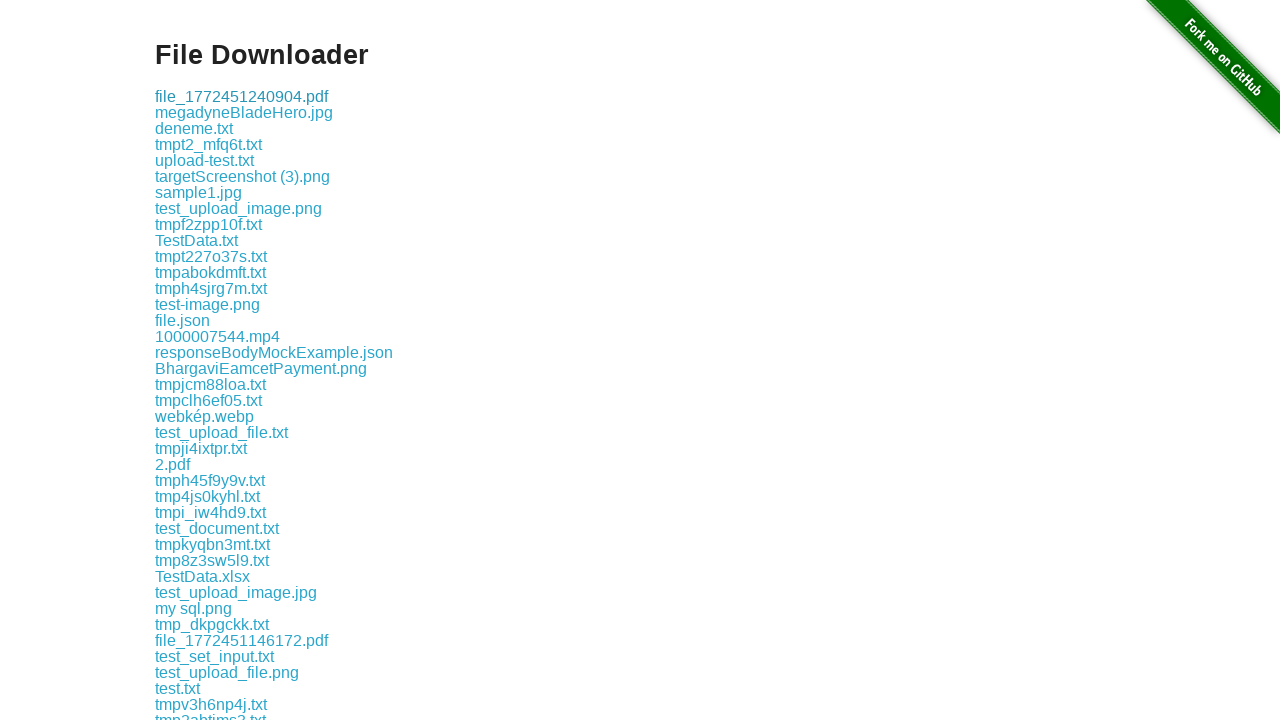

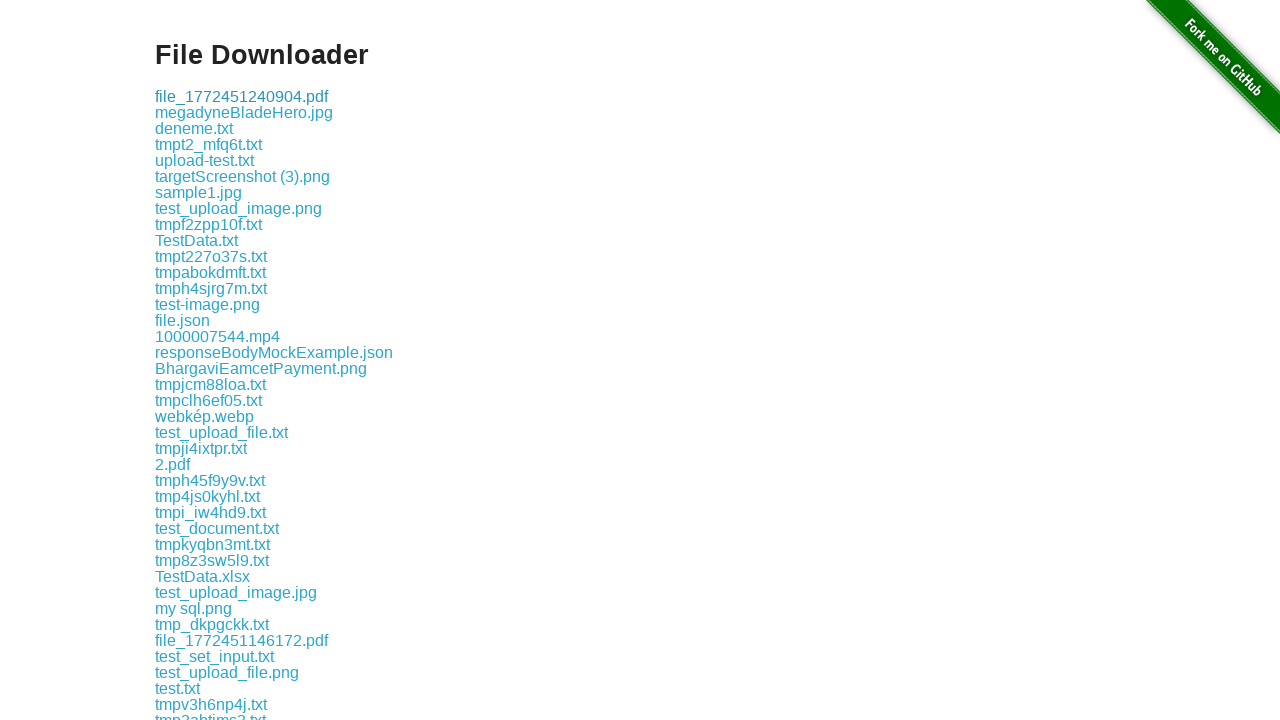